Tests keyboard actions by typing text into the first textarea, selecting all with Ctrl+A, copying with Ctrl+C, tabbing to the next field, and pasting with Ctrl+V

Starting URL: https://text-compare.com/

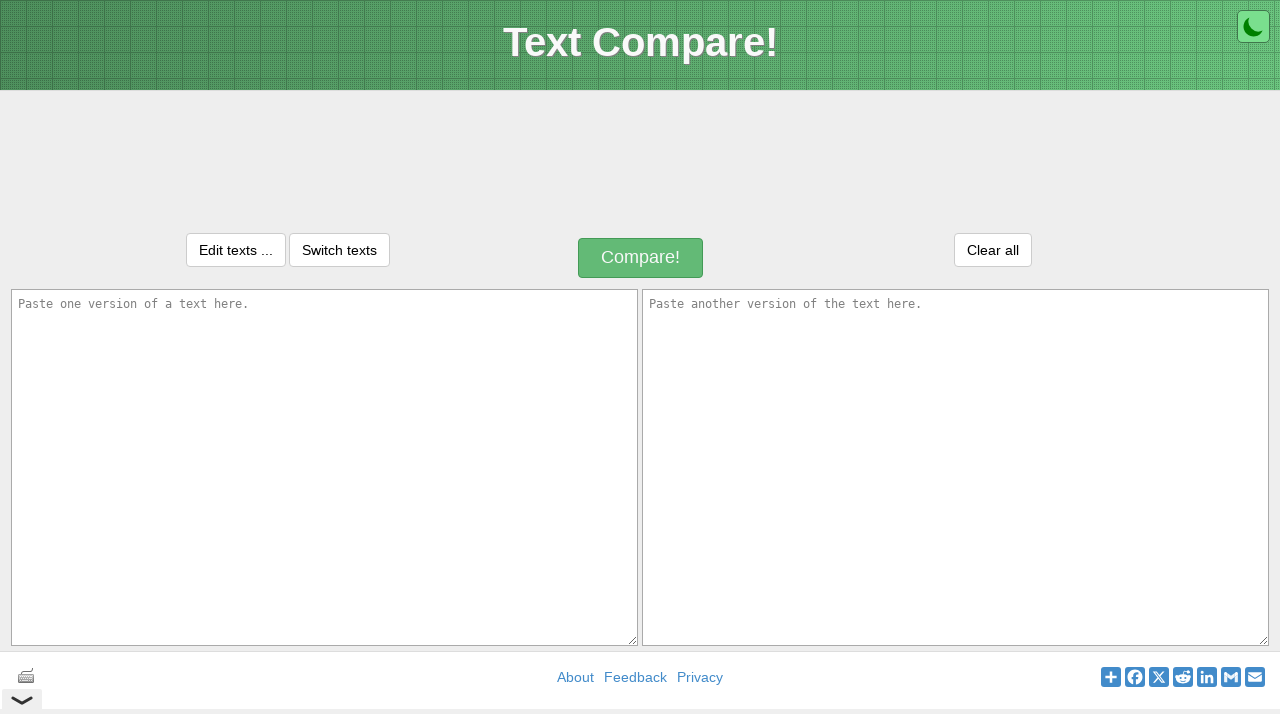

Typed 'Welcome' into the first textarea on textarea#inputText1
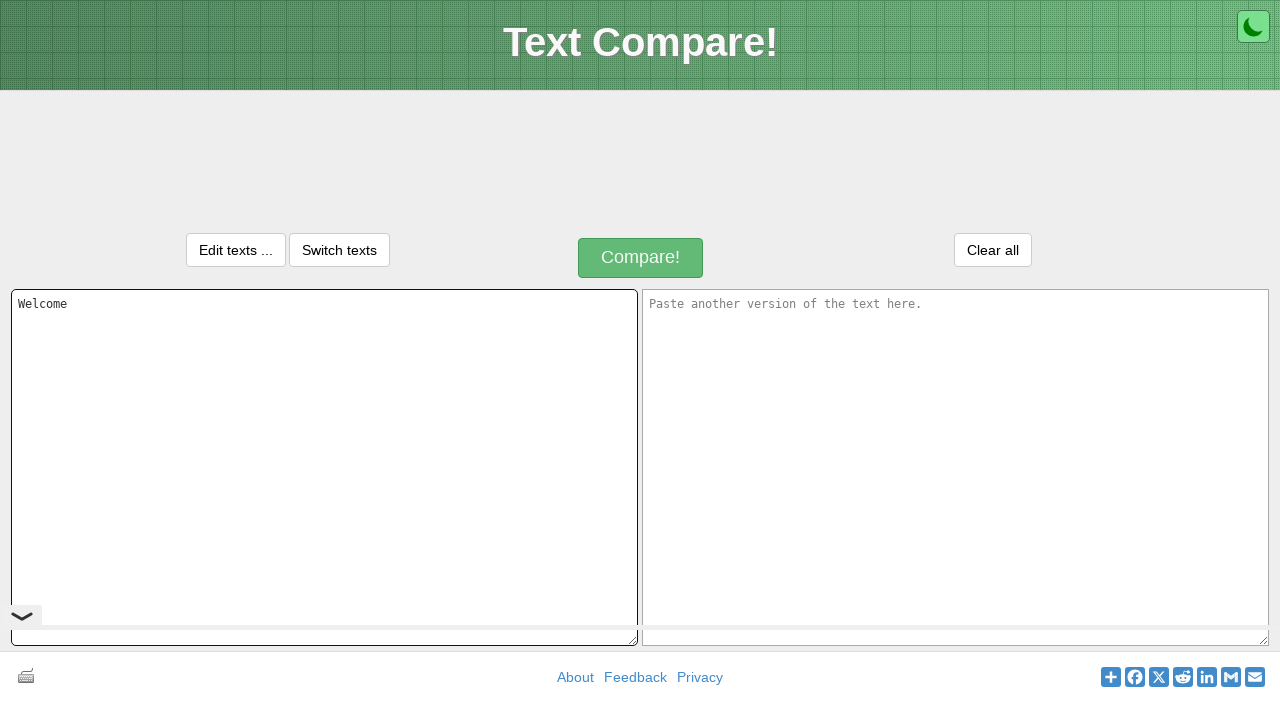

Selected all text in textarea with Ctrl+A
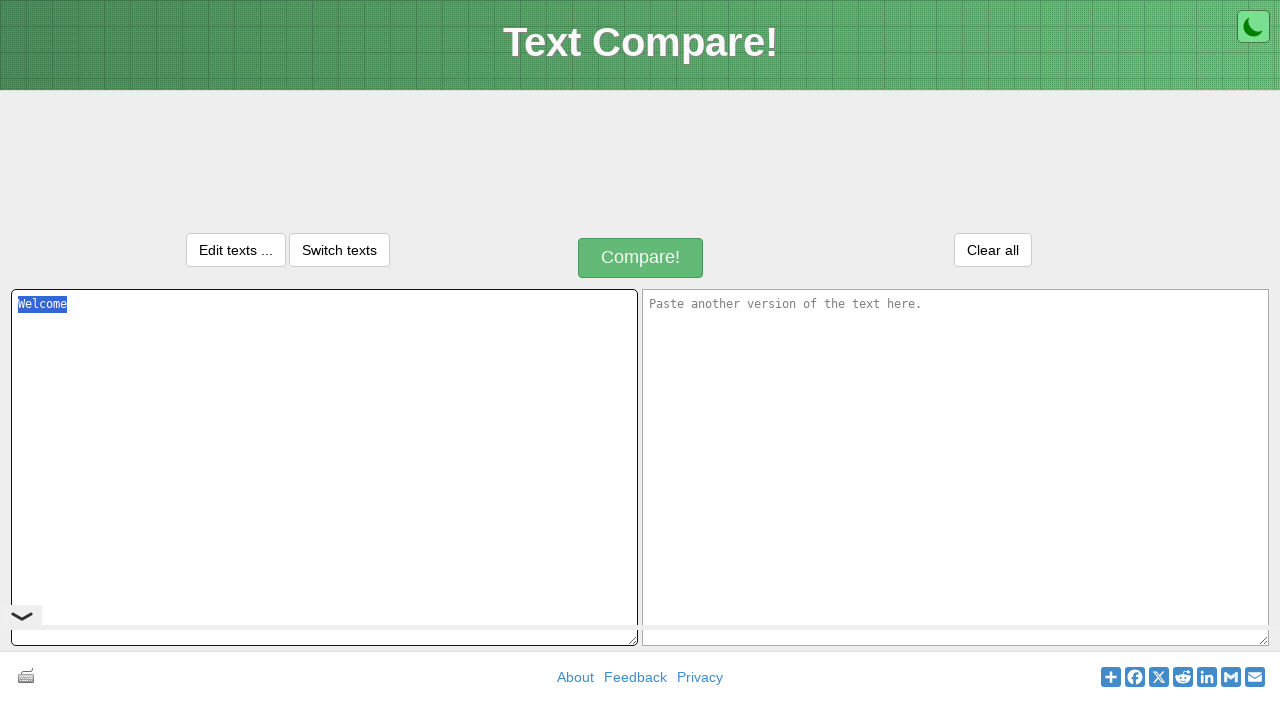

Copied selected text with Ctrl+C
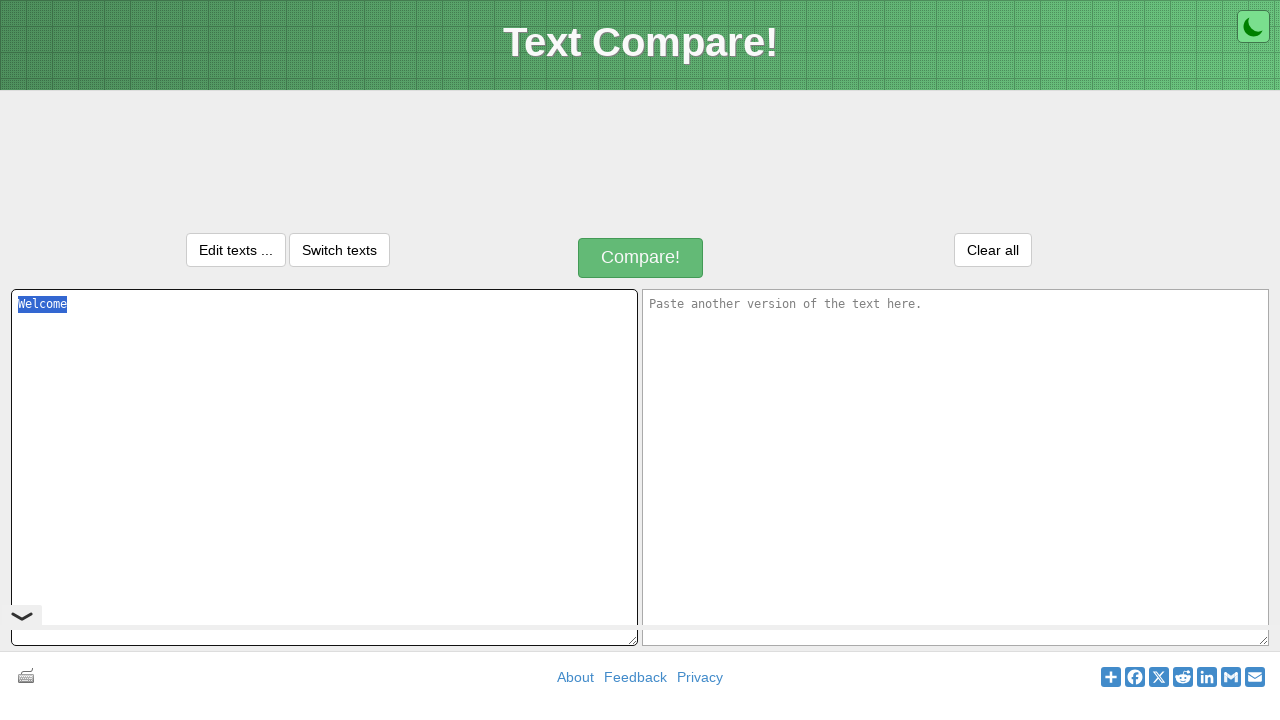

Tabbed to the next field
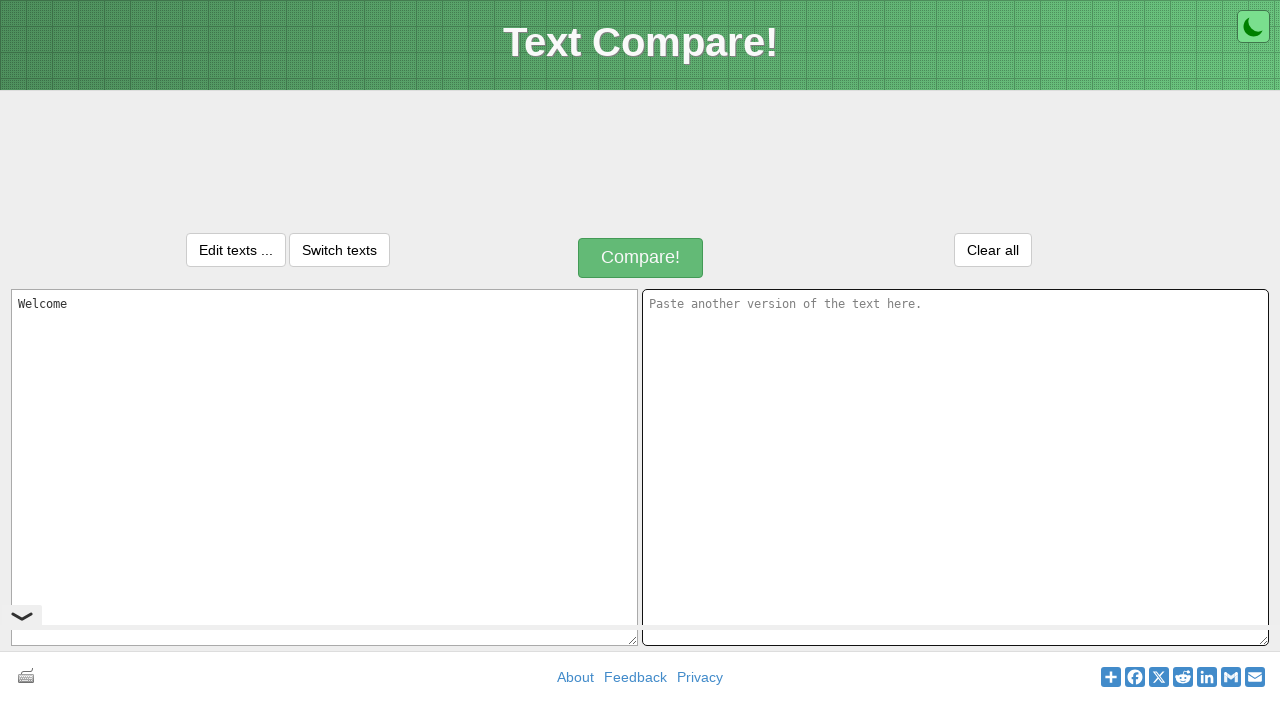

Pasted copied text into the next field with Ctrl+V
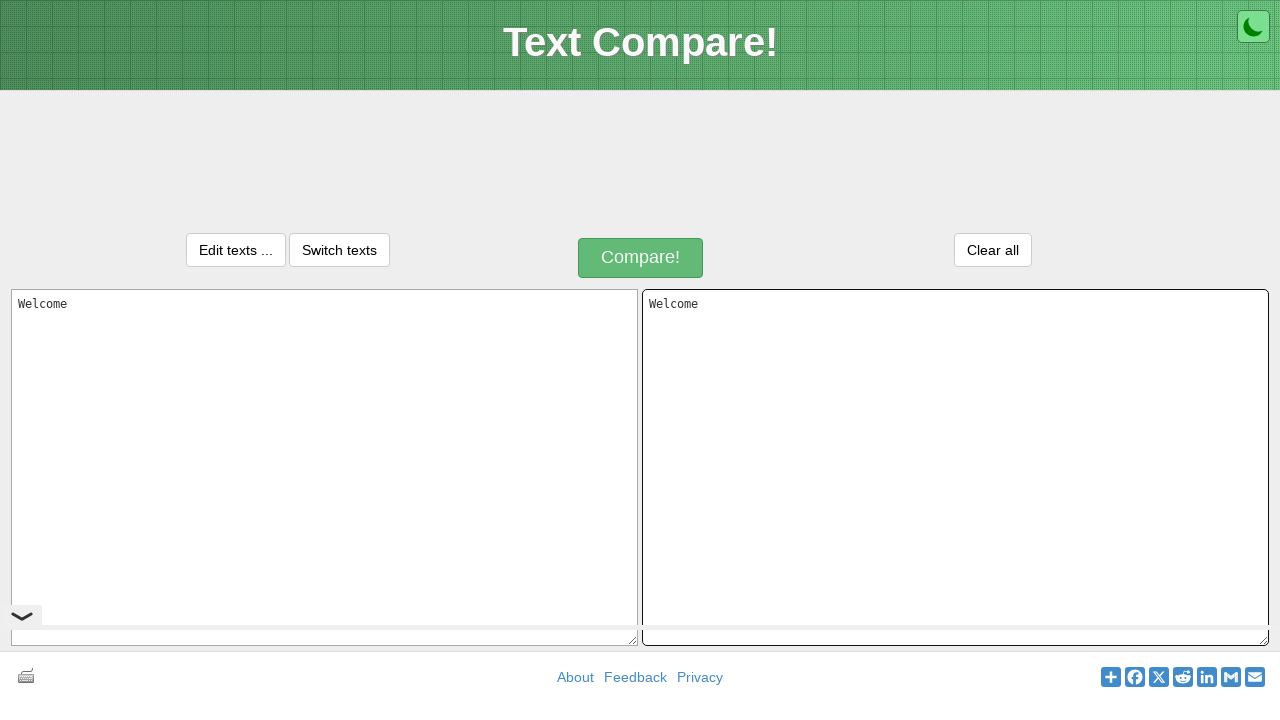

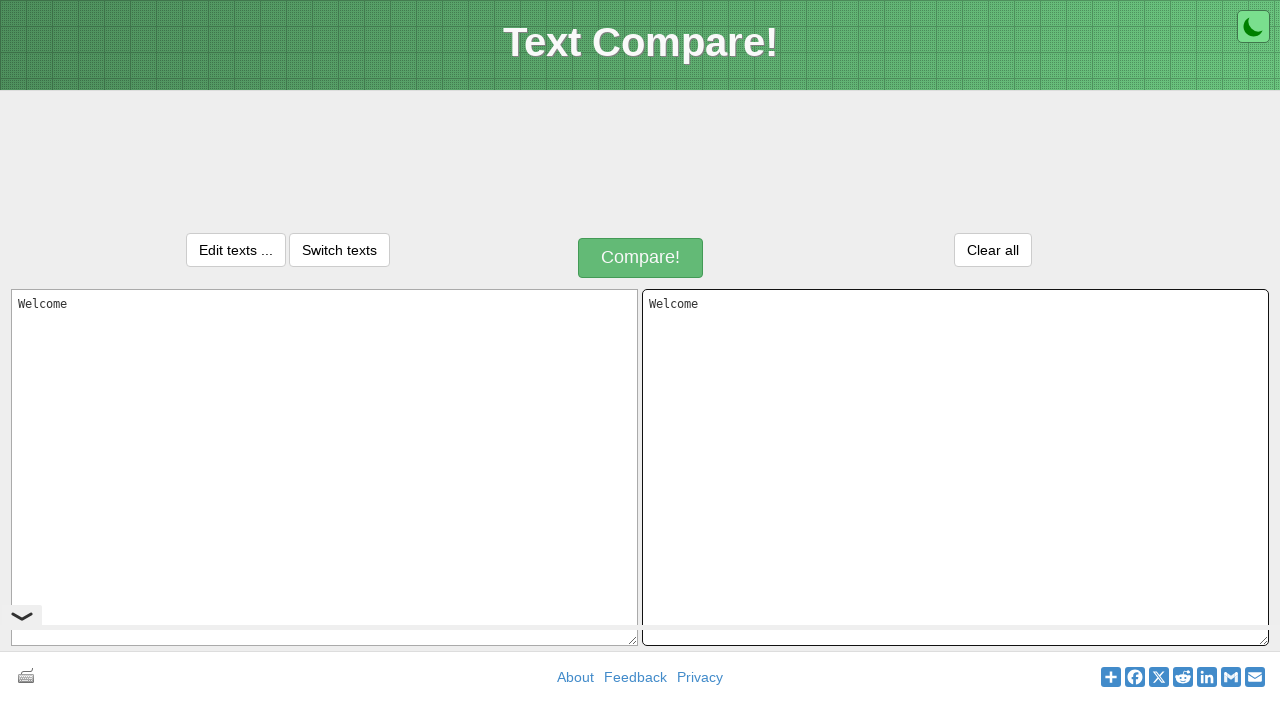